Demonstrates scrolling functionality on a form page by scrolling to the bottom of the page

Starting URL: https://demoqa.com/automation-practice-form

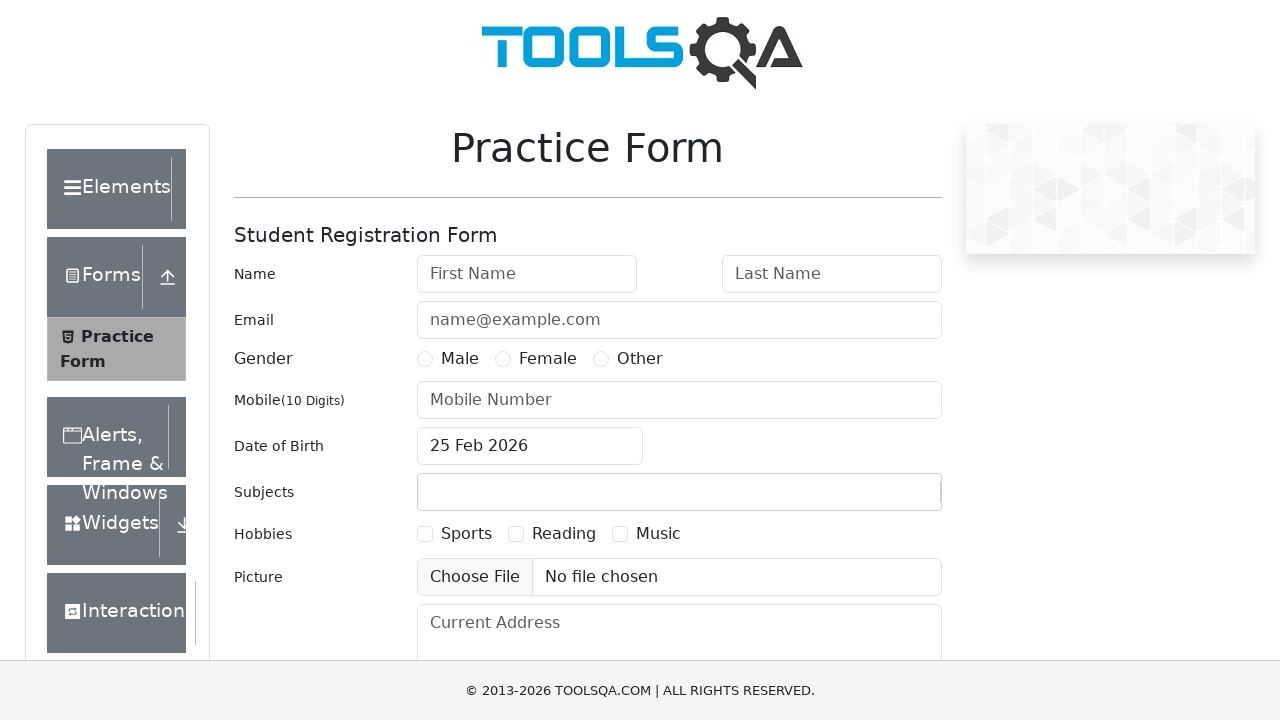

Scrolled to the bottom of the automation practice form page
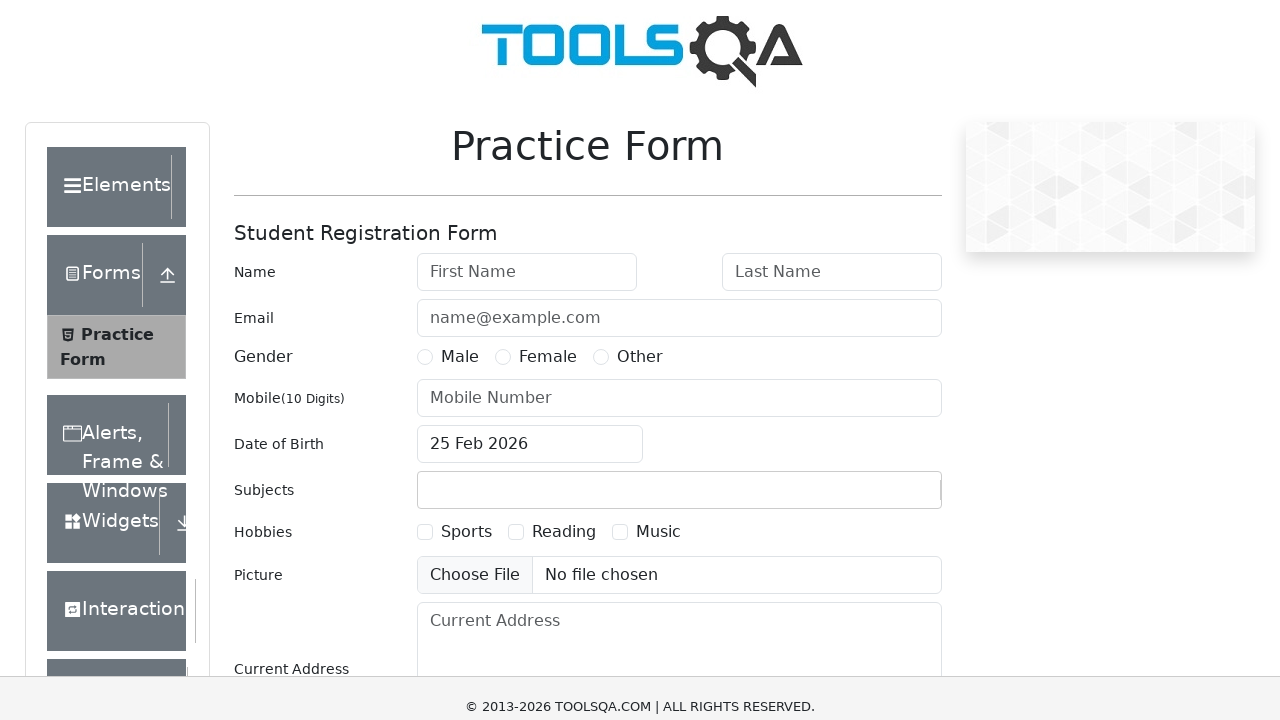

Waited 1 second for scroll animation to complete
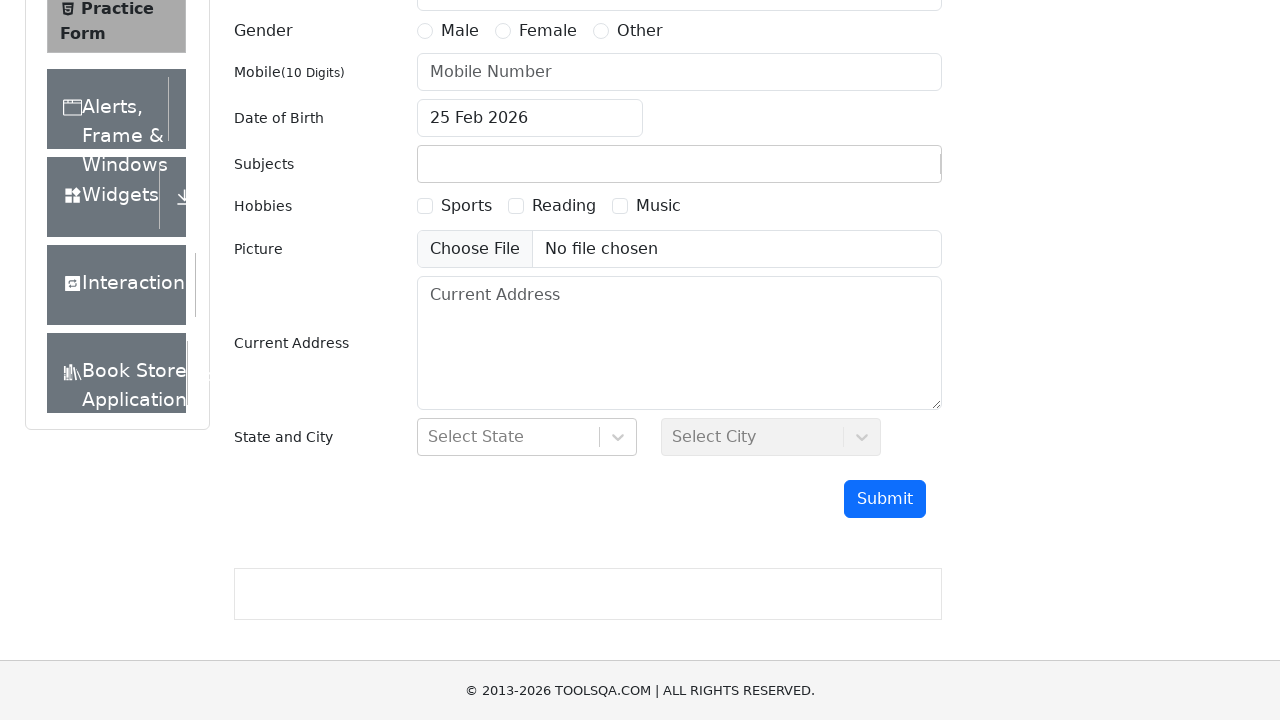

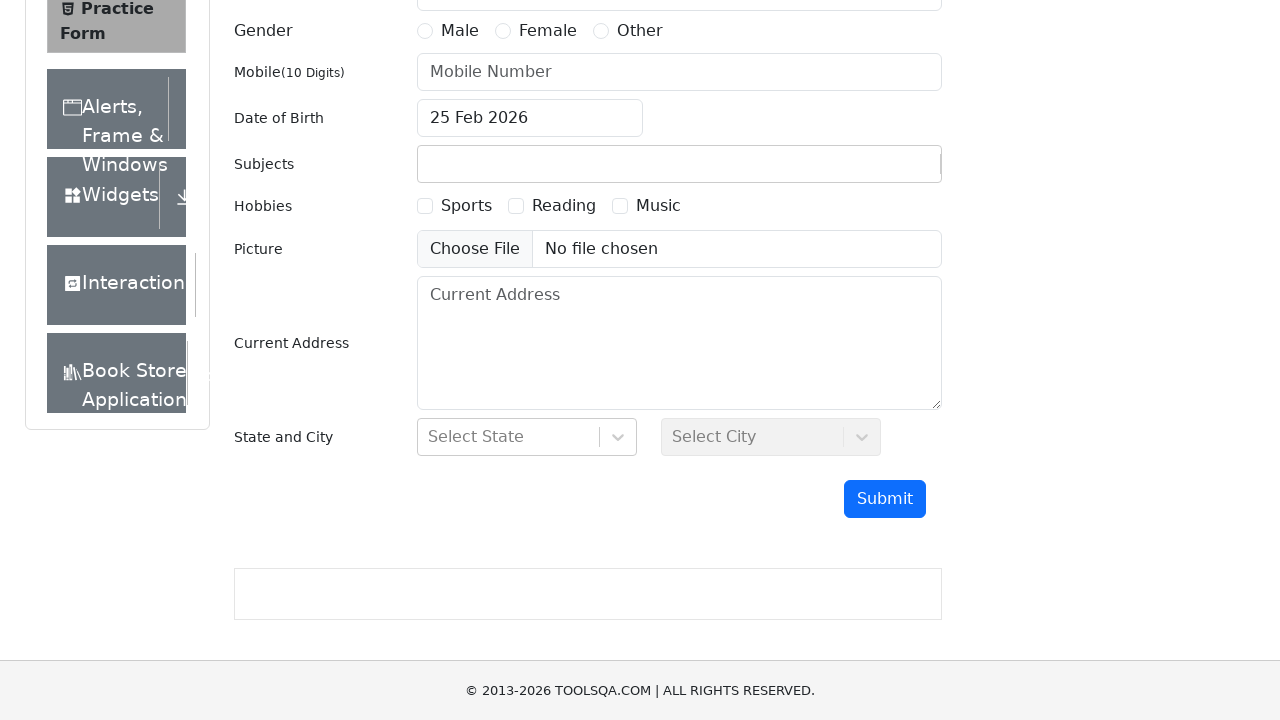